Tests todo creation and completion on TodoMVC using Vue.js framework - adds a todo item, marks it complete, and verifies the count shows 0 items left

Starting URL: https://todomvc.com/

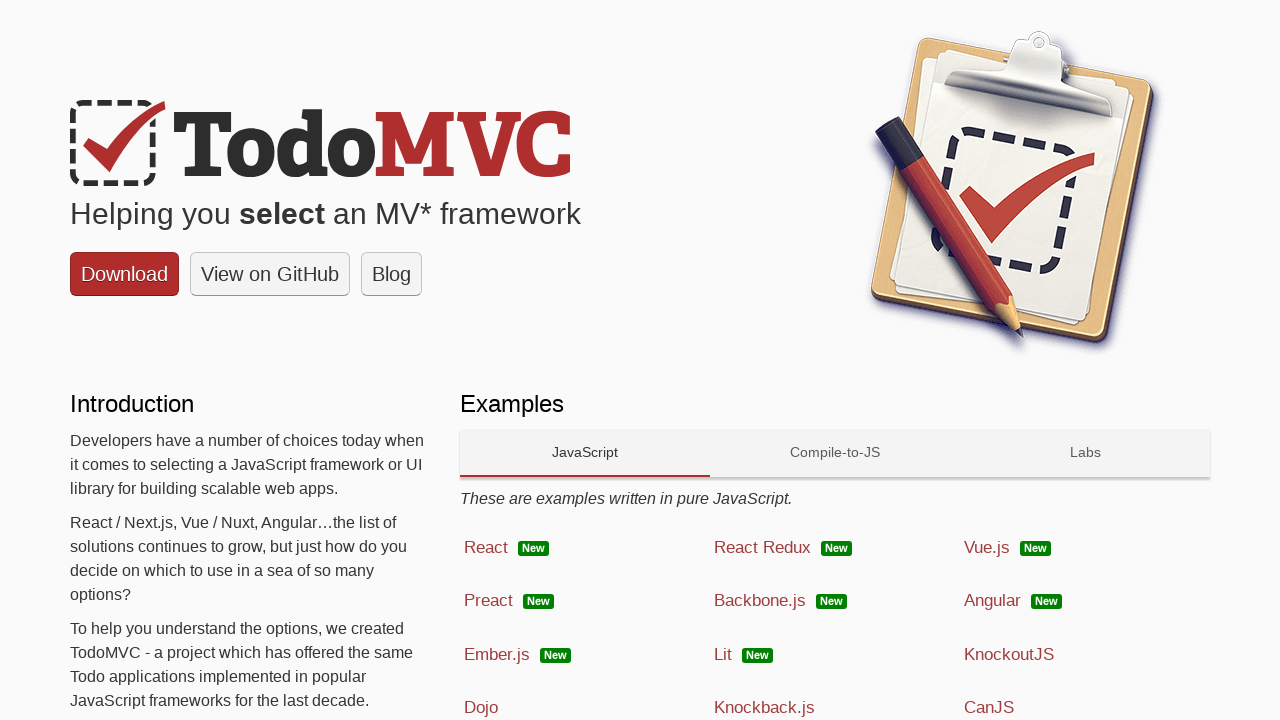

Clicked on Vue.js technology link at (987, 547) on text=Vue.js
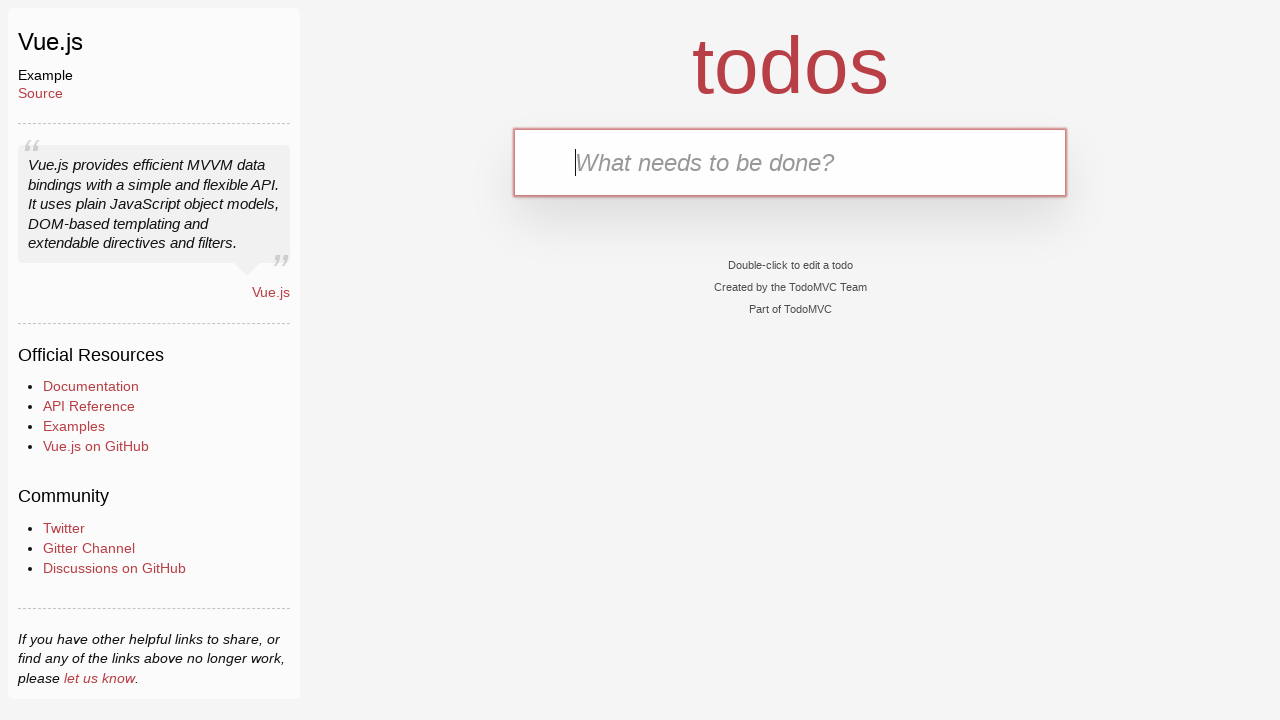

Filled todo input field with 'Breakfast' on input[placeholder='What needs to be done?']
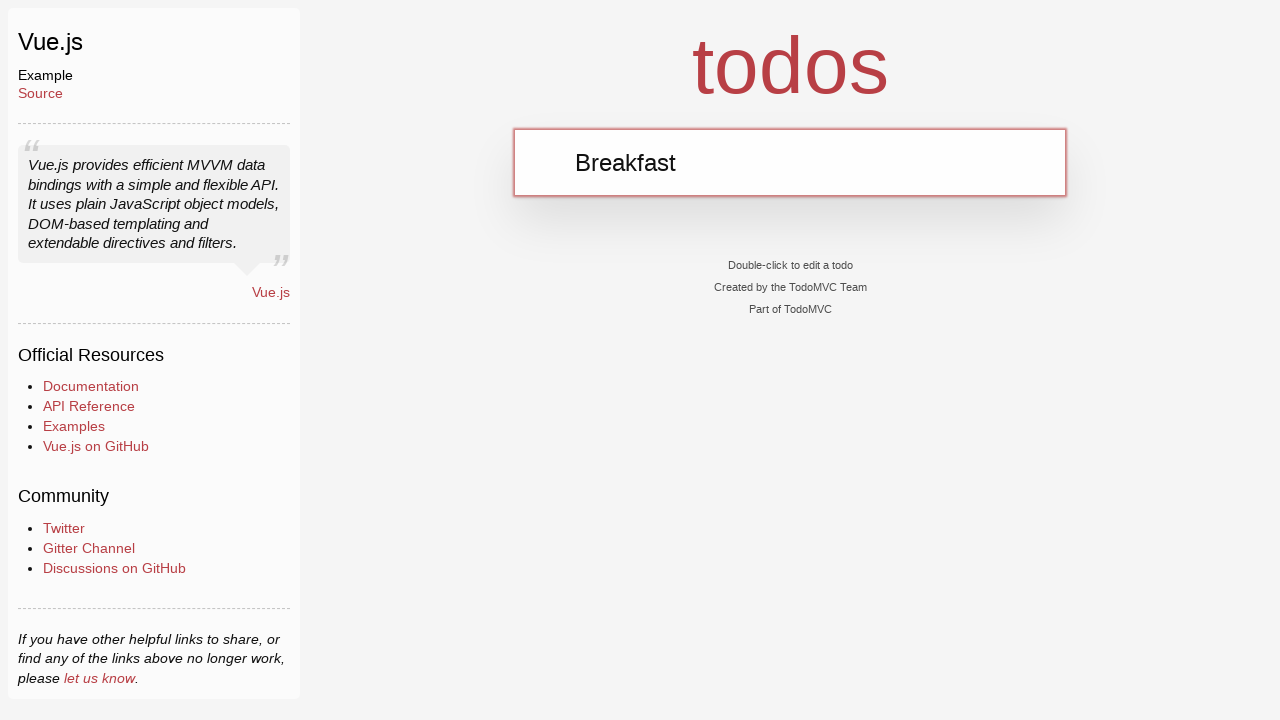

Pressed Enter to add the todo item on input[placeholder='What needs to be done?']
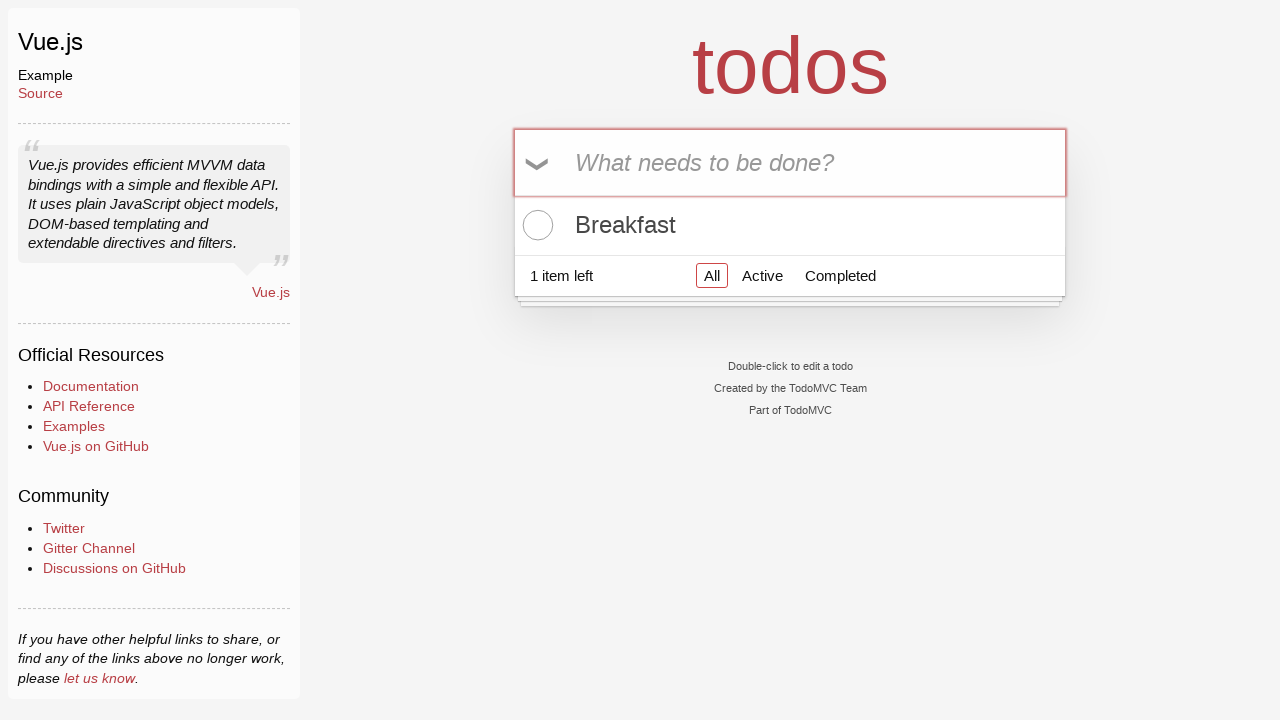

Clicked checkbox to mark 'Breakfast' todo as complete at (535, 225) on xpath=//label[text()='Breakfast']/preceding-sibling::input
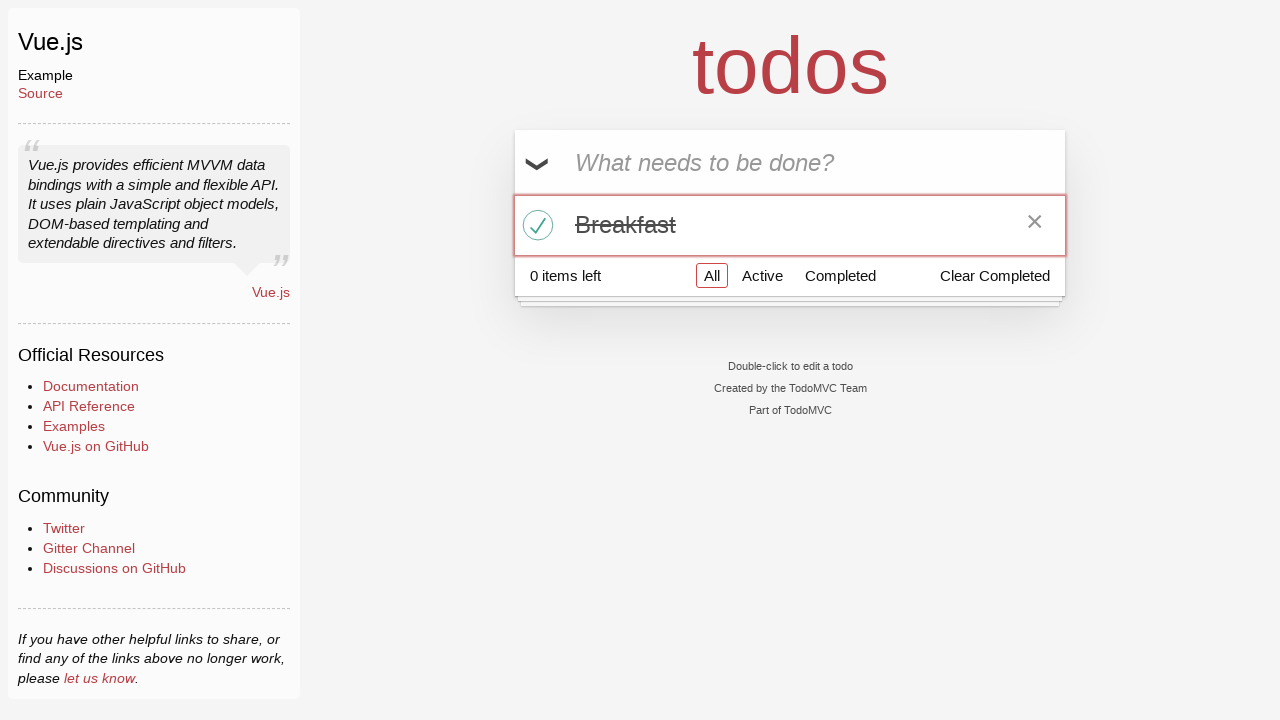

Verified footer shows 0 items left
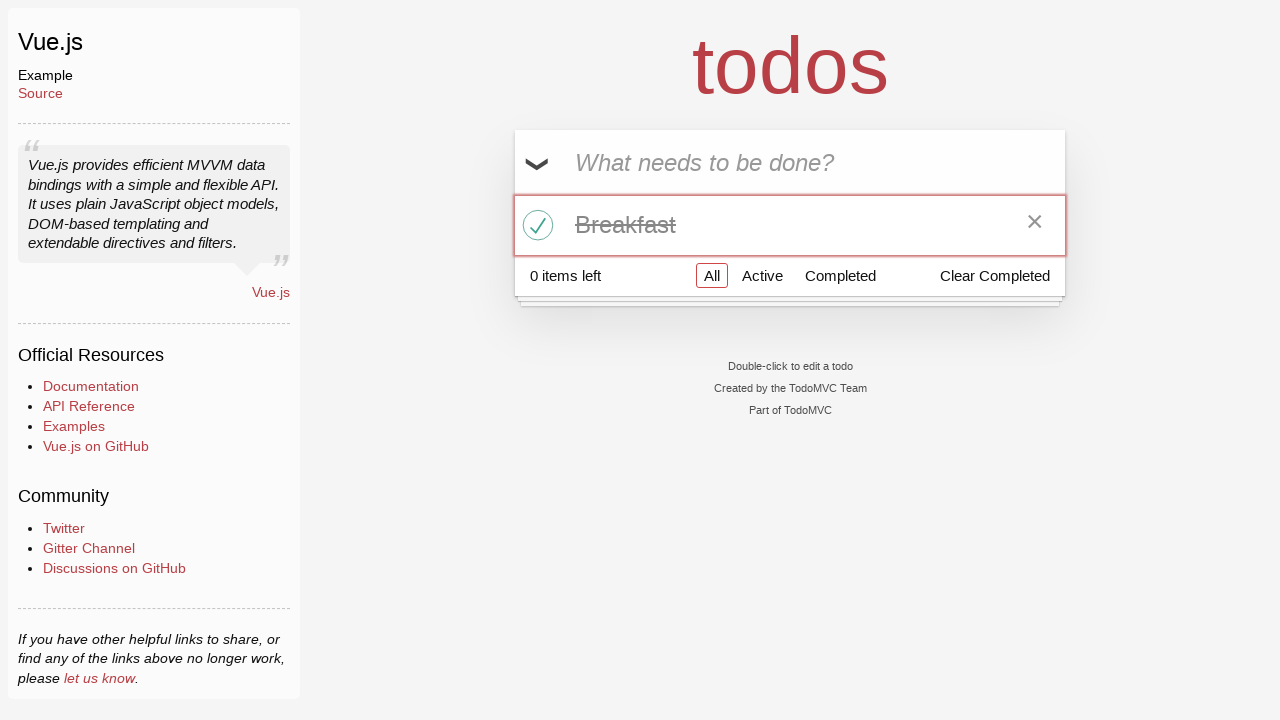

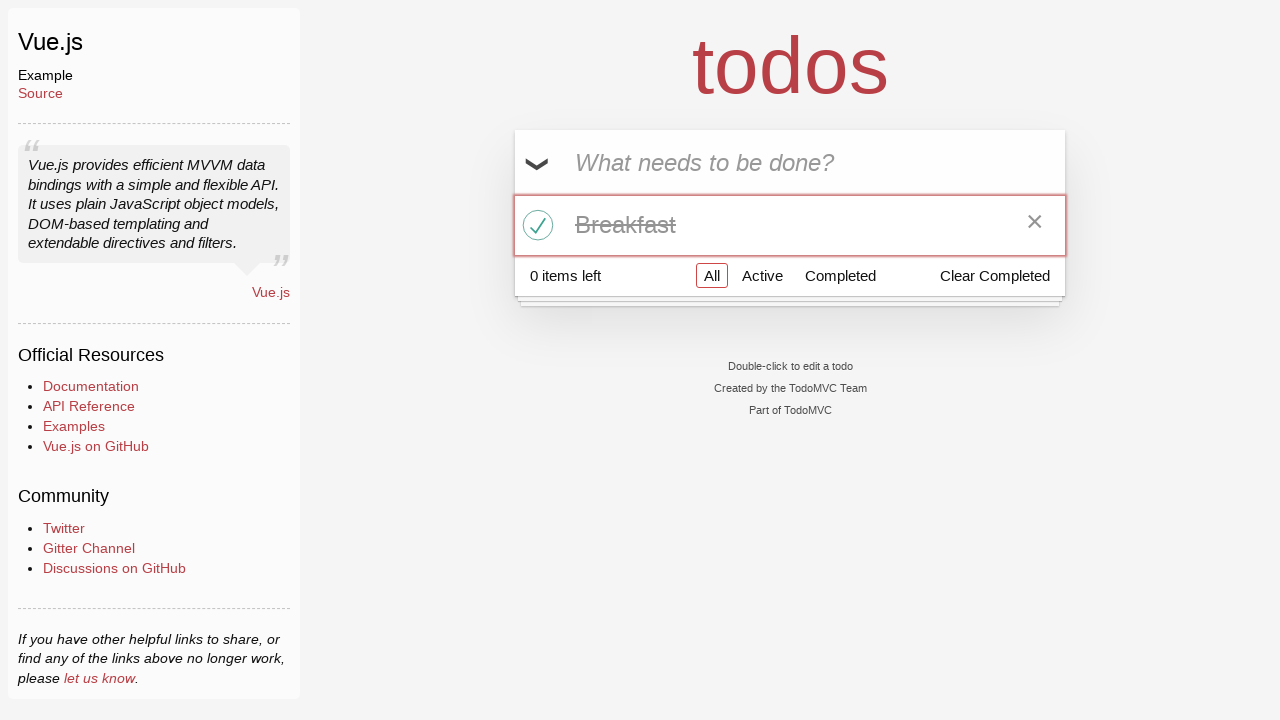